Navigates to the Infinite scroll page and verifies the page loaded correctly

Starting URL: https://bonigarcia.dev/selenium-webdriver-java/

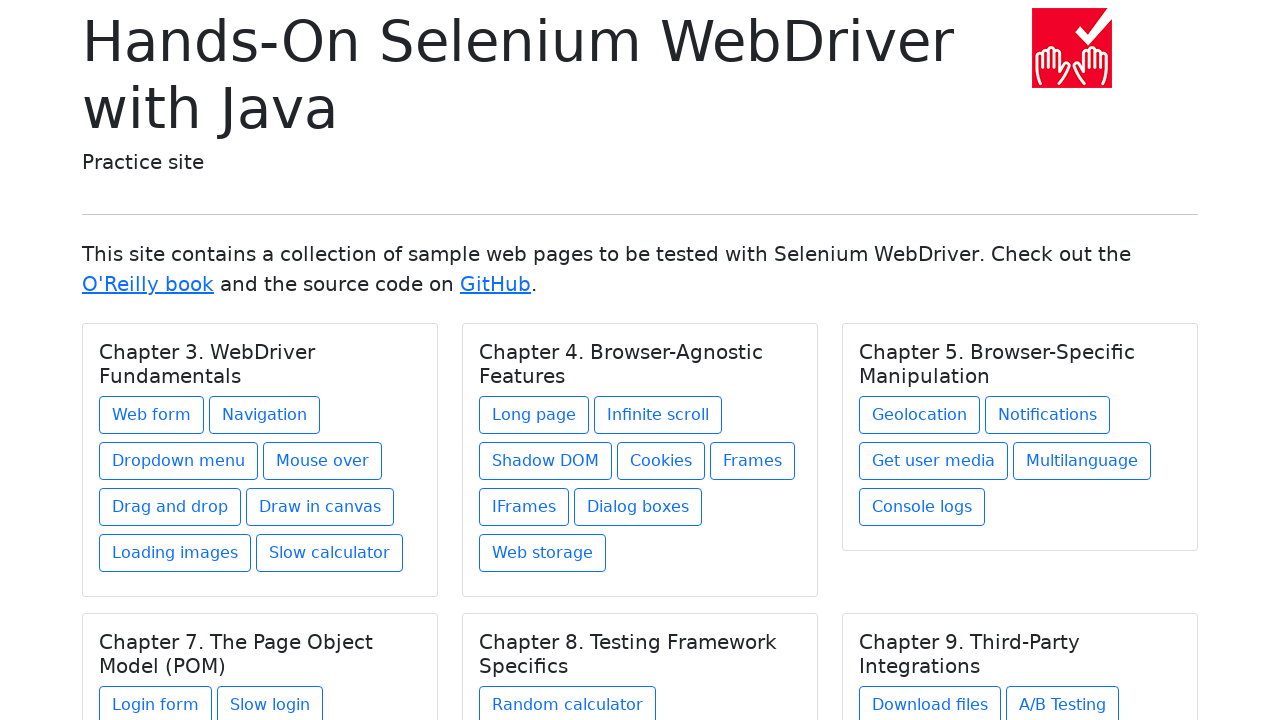

Clicked on Chapter 4 Infinite scroll link at (658, 415) on xpath=//h5[text() = 'Chapter 4. Browser-Agnostic Features']/../a[@href = 'infini
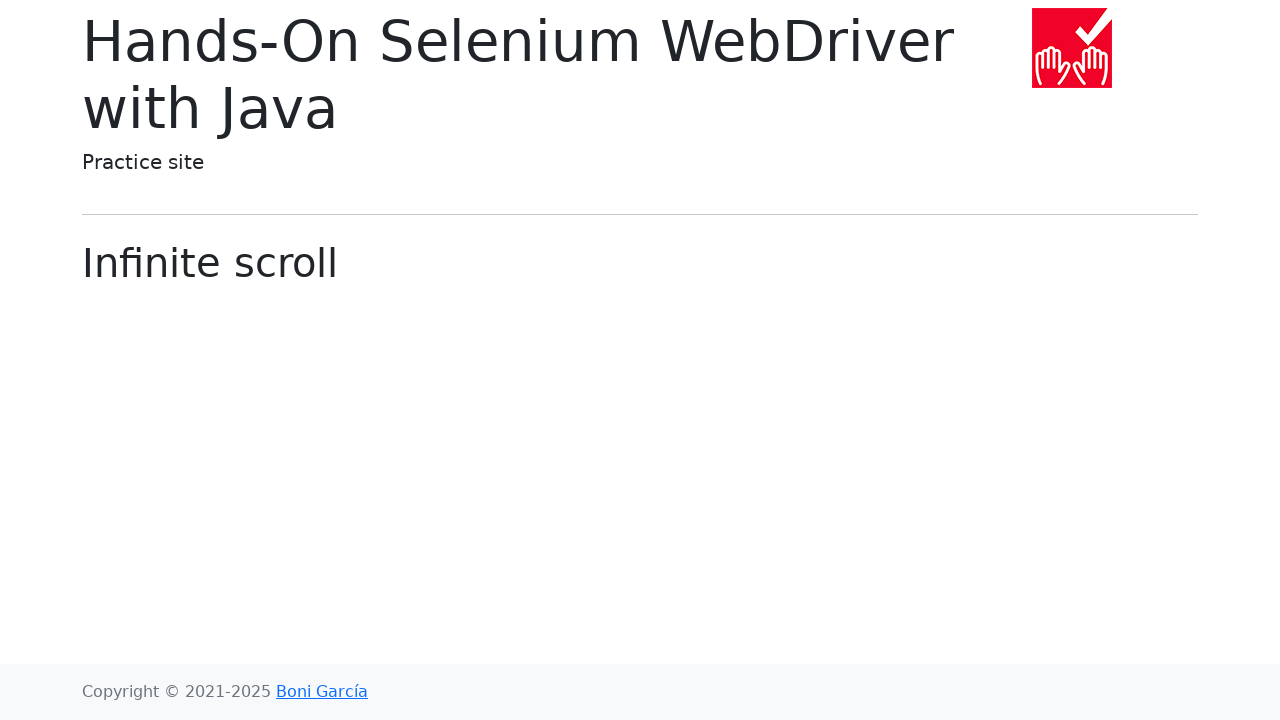

Verified Infinite scroll page loaded with display-6 heading
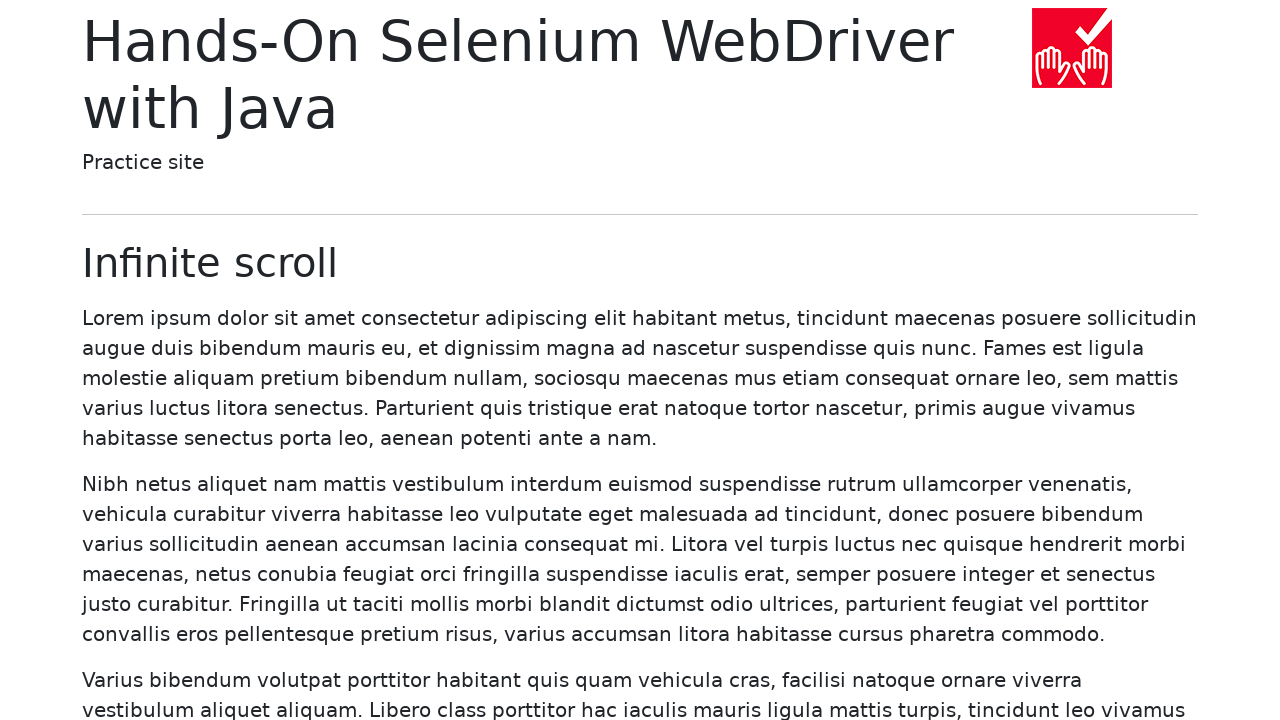

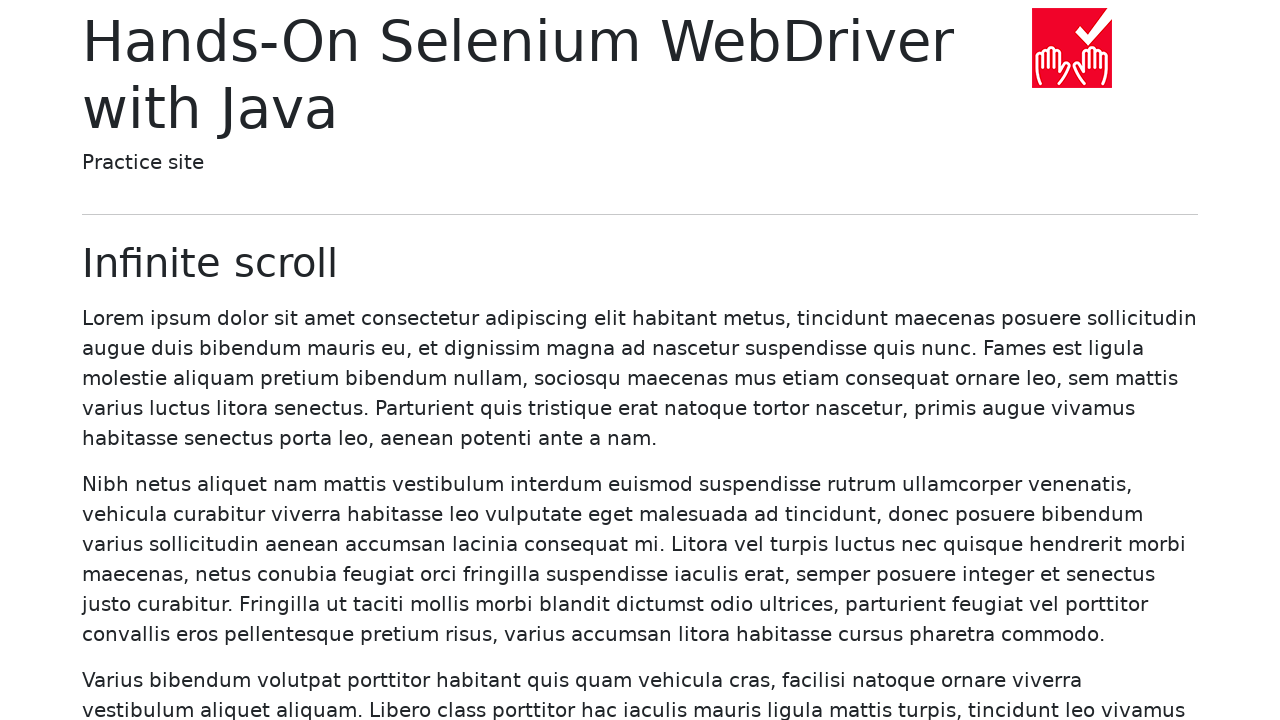